Navigates to Rahul Shetty Academy website, retrieves the page title and current URL, demonstrating basic browser launch and page info retrieval

Starting URL: https://rahulshettyacademy.com/

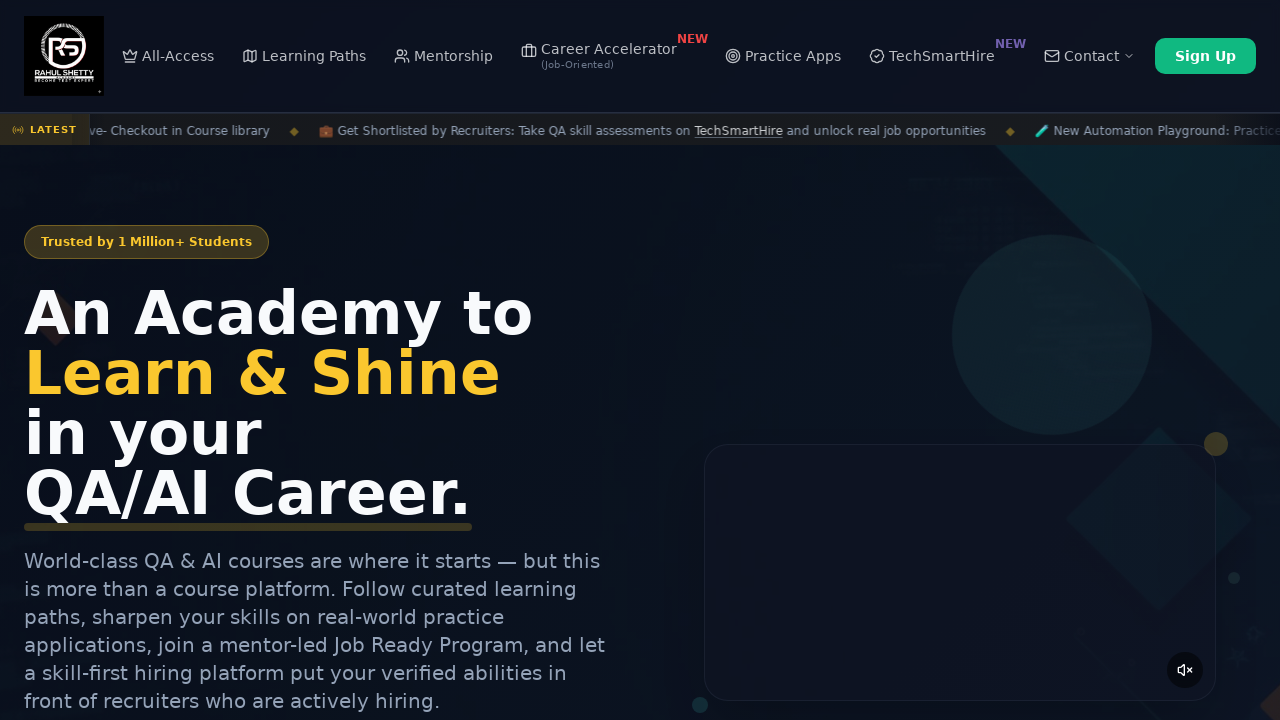

Retrieved page title from Rahul Shetty Academy website
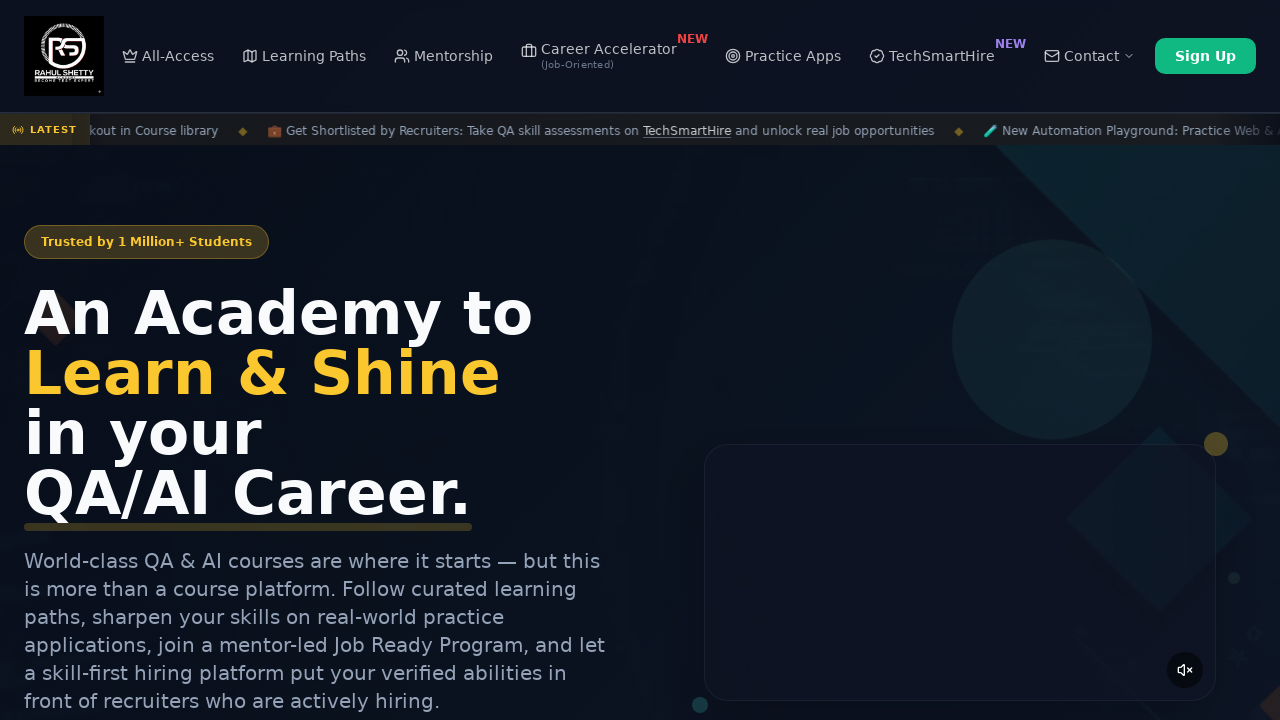

Retrieved current URL from the page
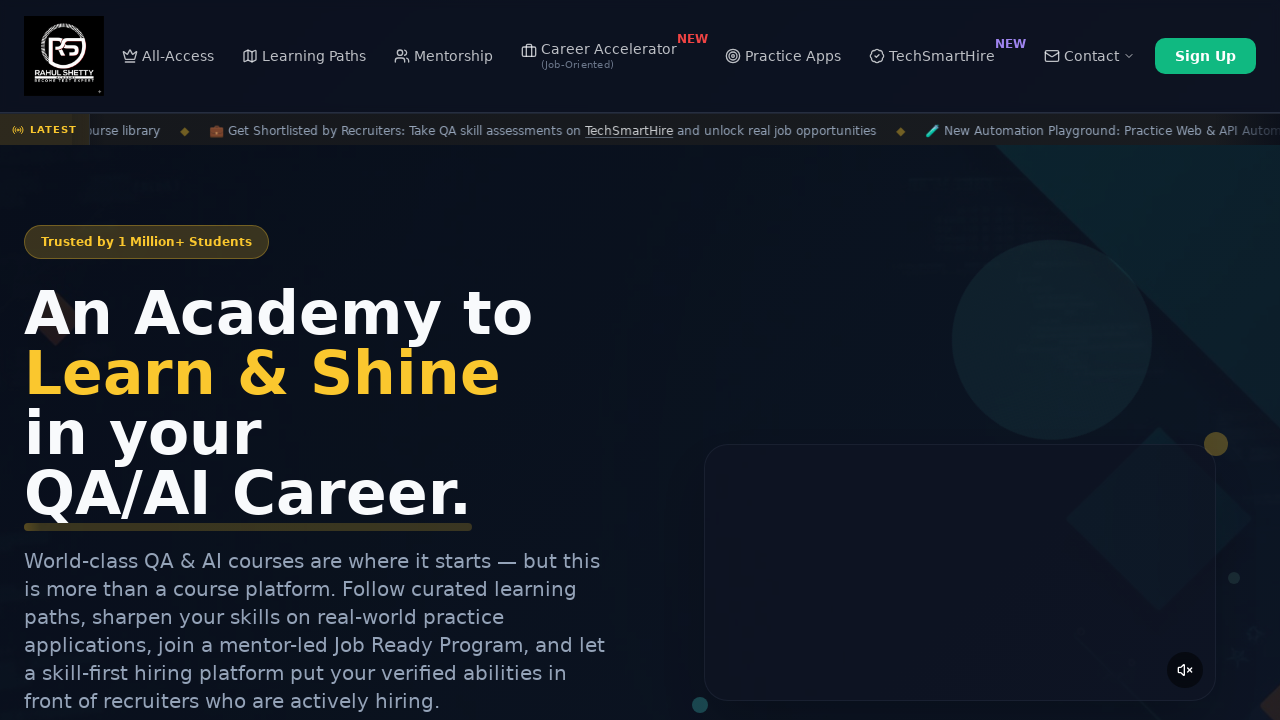

Waited 2 seconds to observe the page
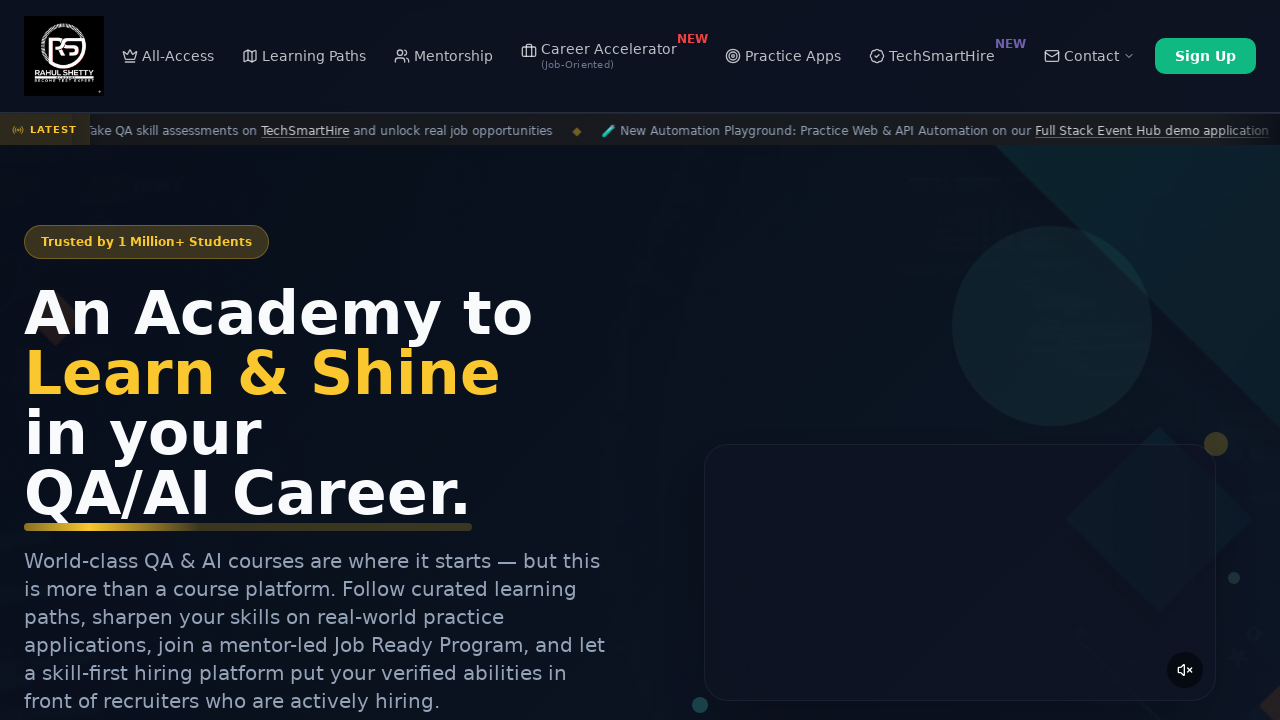

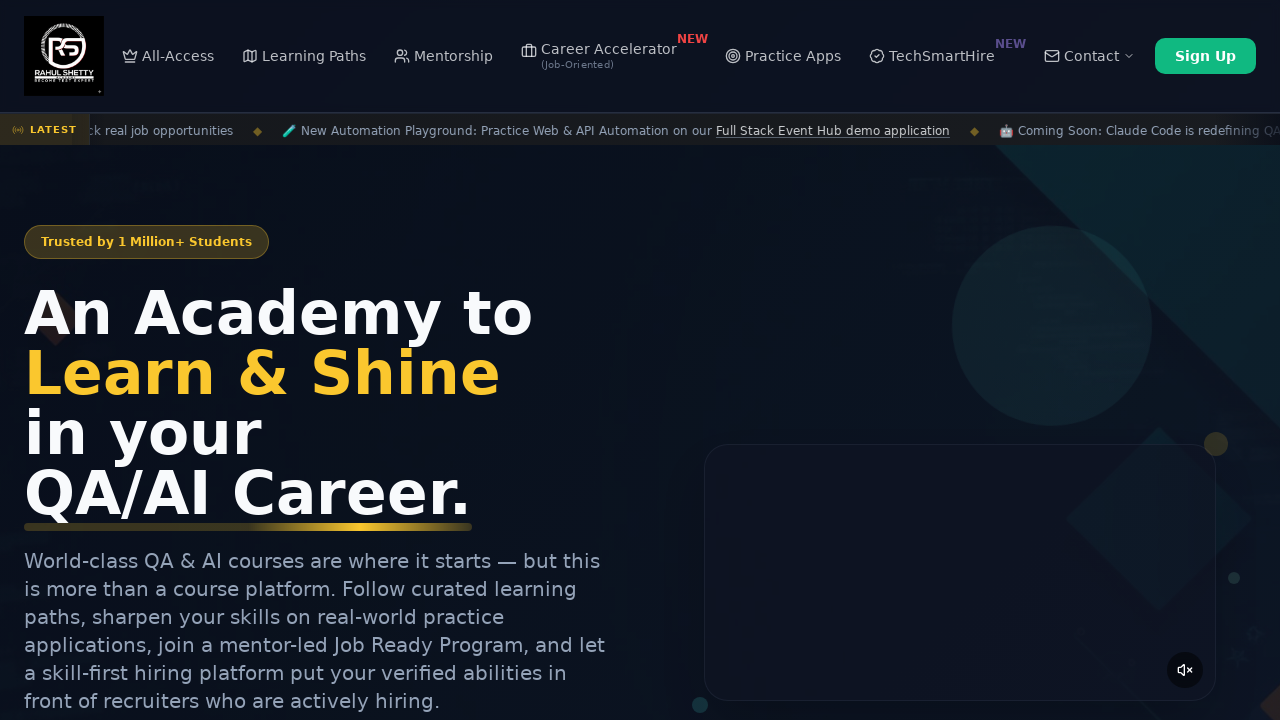